Waits for a price to reach $100, books an item, then solves a mathematical calculation and submits the answer

Starting URL: http://suninjuly.github.io/explicit_wait2.html

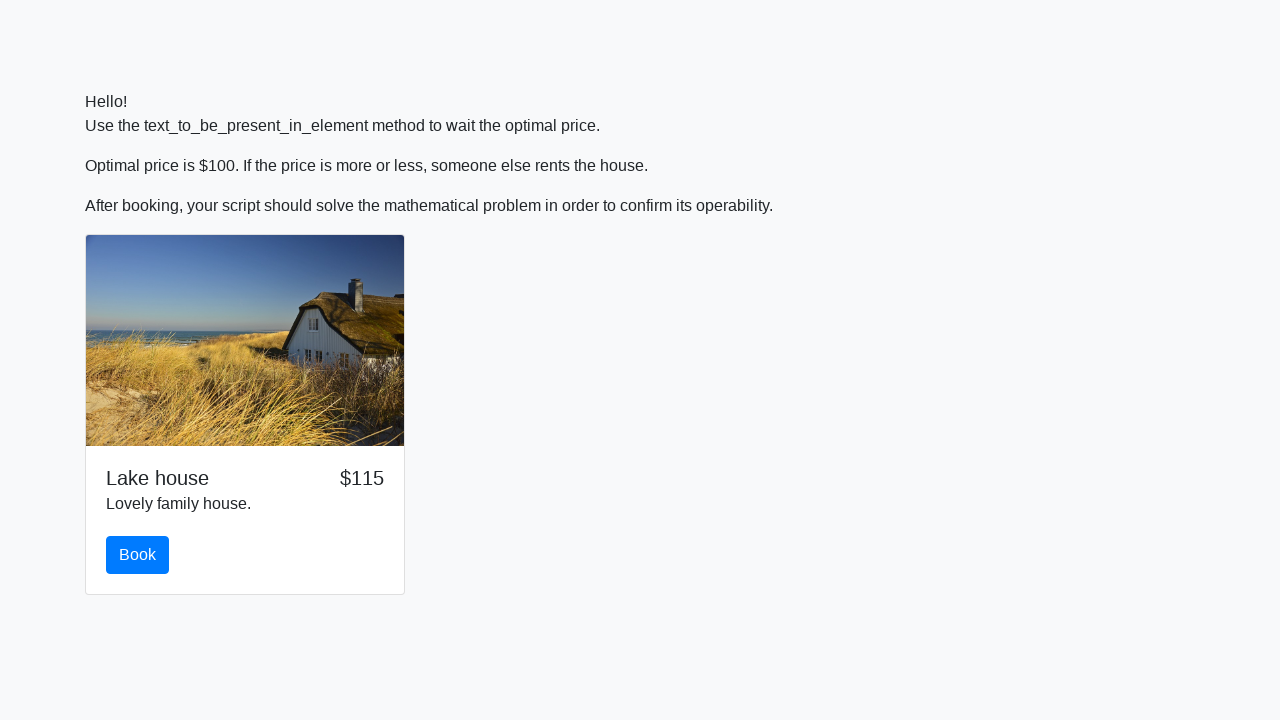

Waited for price to reach $100
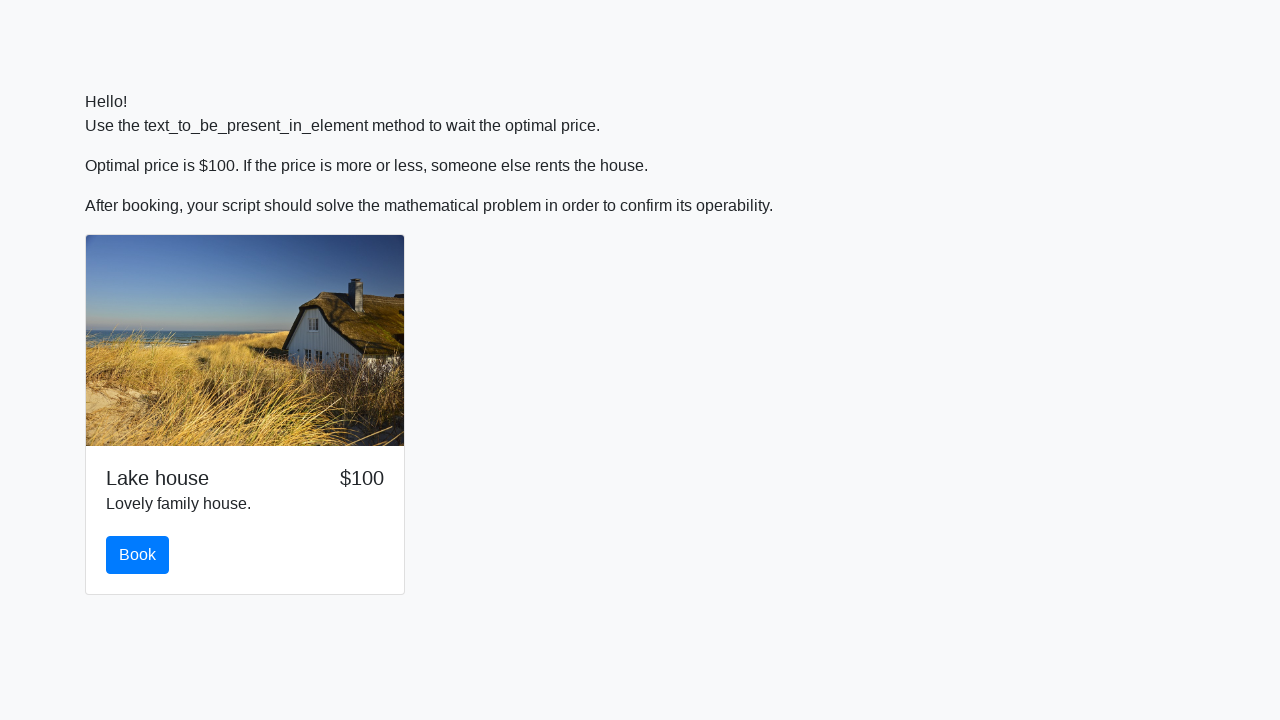

Clicked the book button at (138, 555) on #book
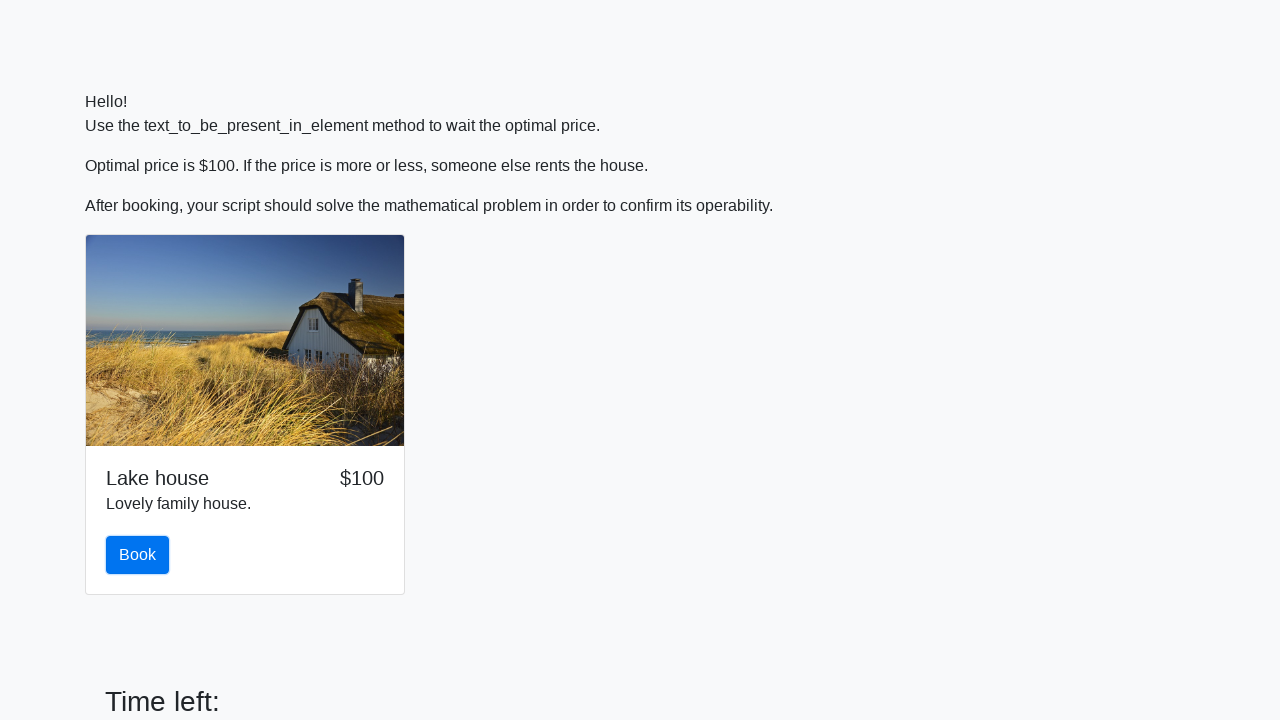

Retrieved input value for calculation: 510
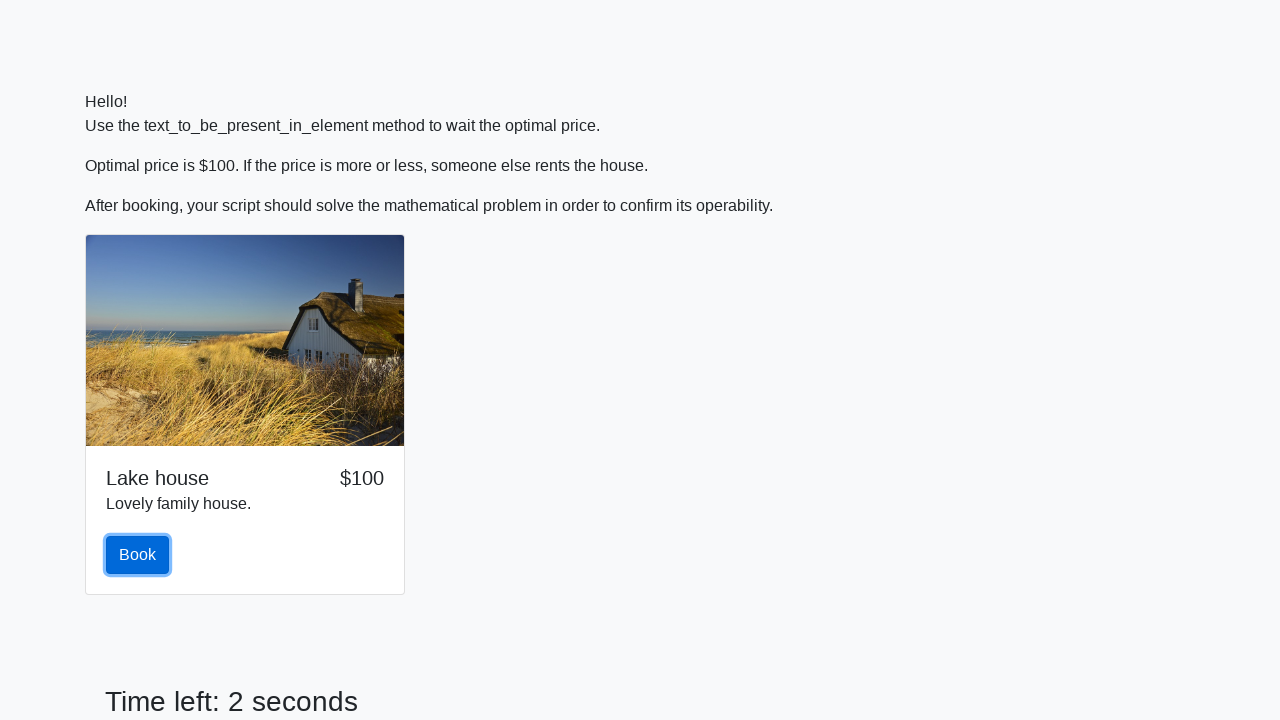

Calculated and filled answer field with: 2.349461046277971 on #answer
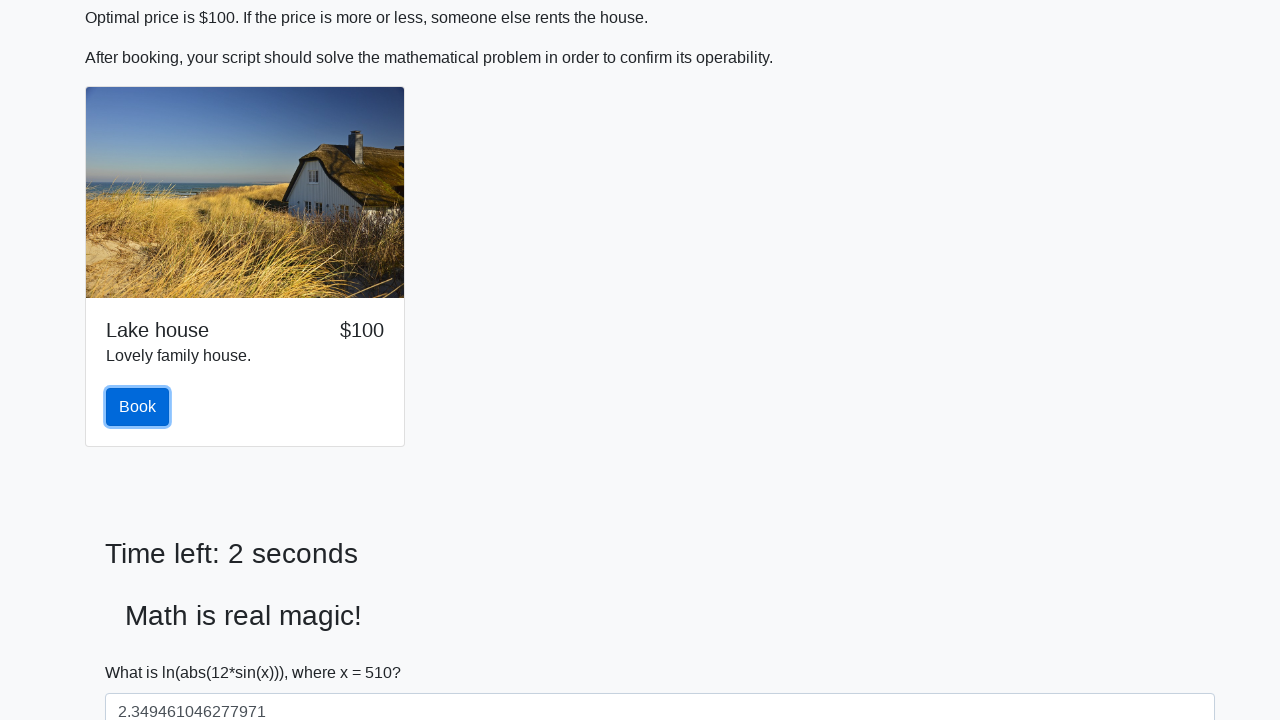

Clicked submit button to submit the form at (143, 651) on [type='submit']
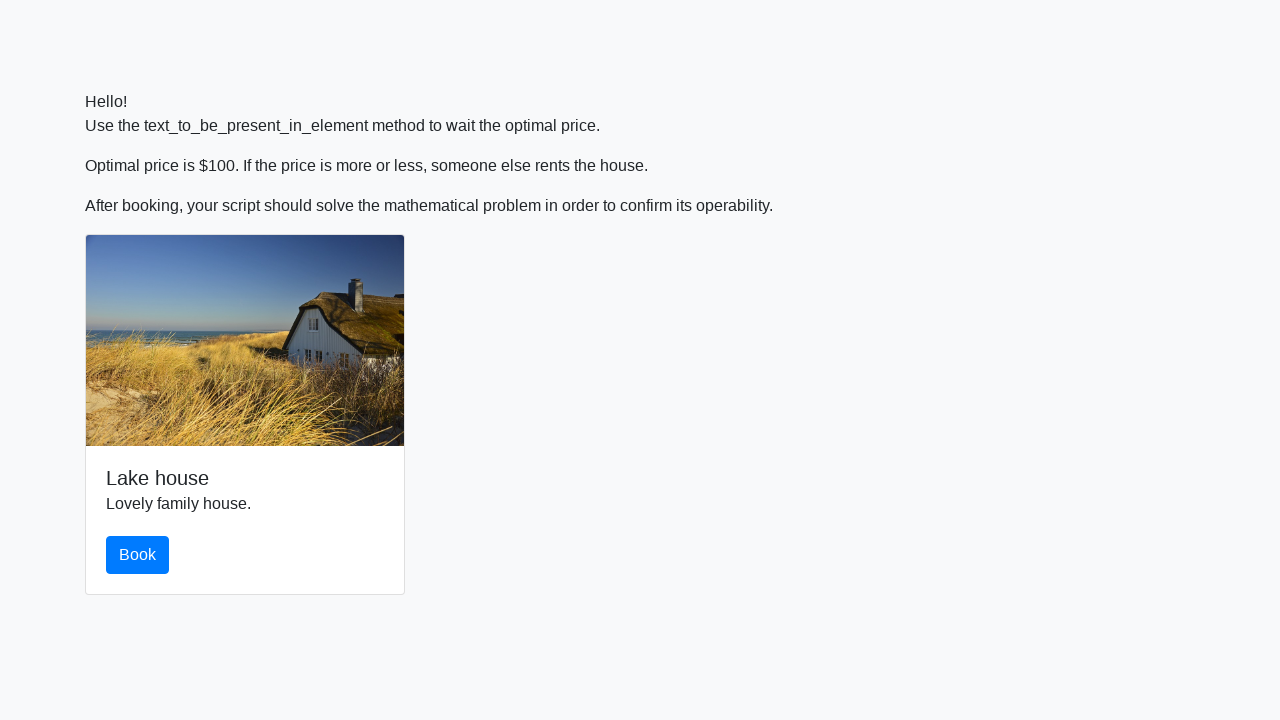

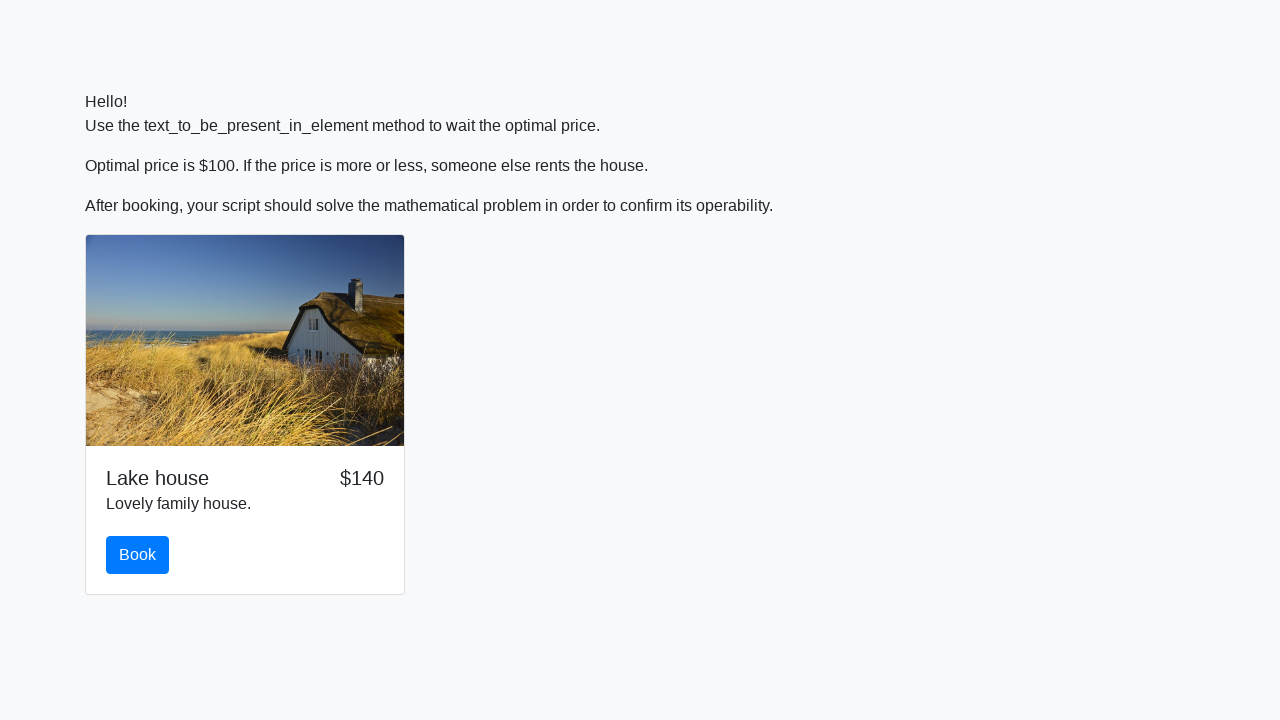